Tests hover functionality by hovering over three images and verifying that user information (name: user1, user2, user3) is displayed on hover for each image.

Starting URL: https://practice.cydeo.com/hovers

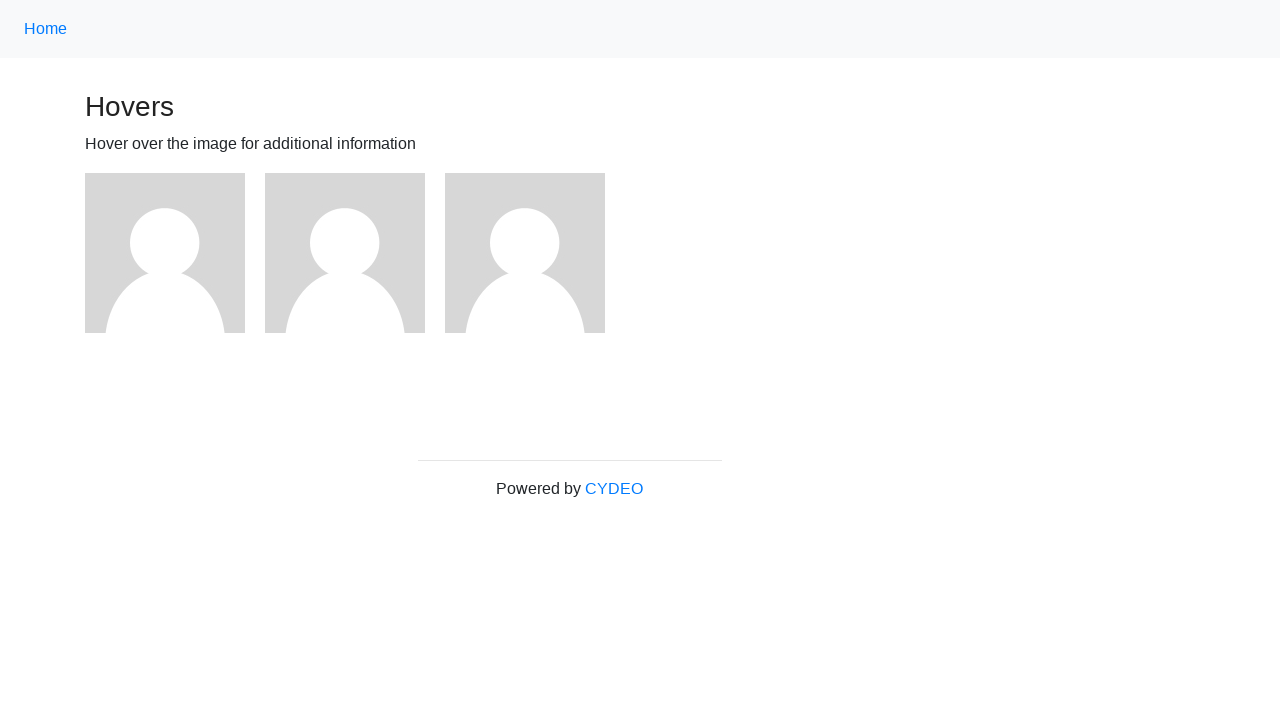

Hovered over first image at (165, 253) on (//img)[1]
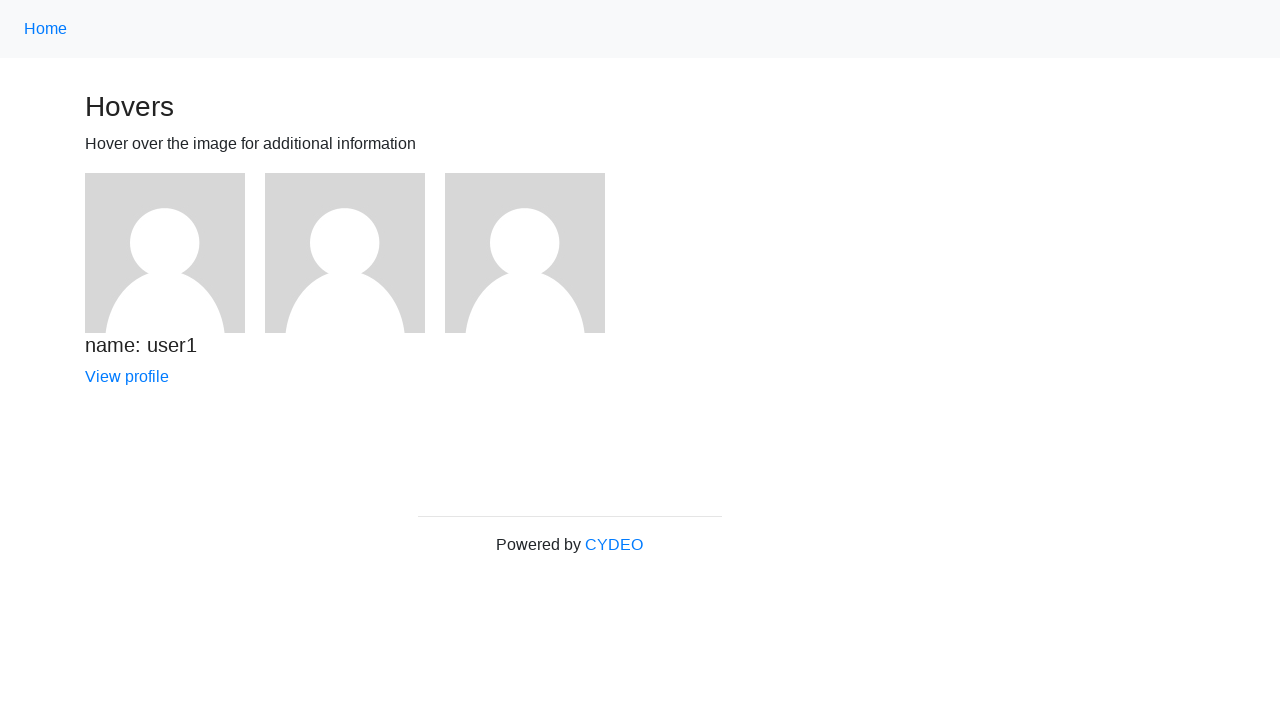

Verified user1 information is displayed on hover
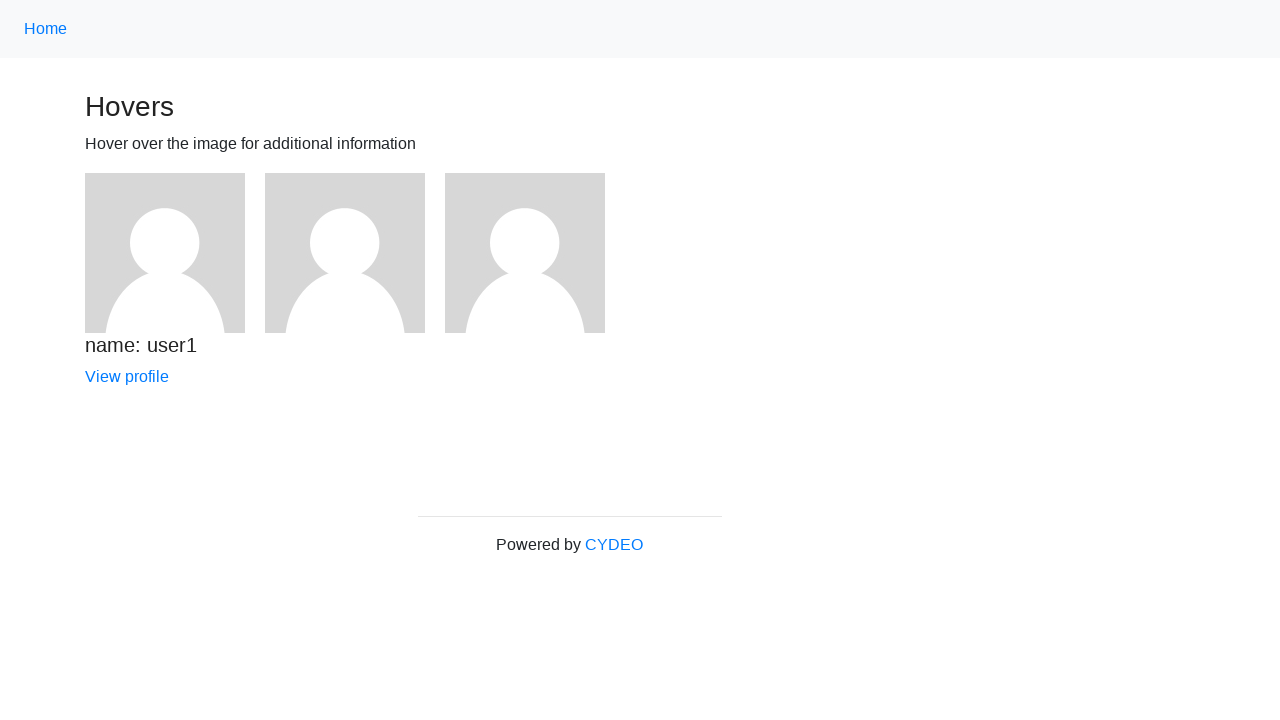

Hovered over second image at (345, 253) on (//img)[2]
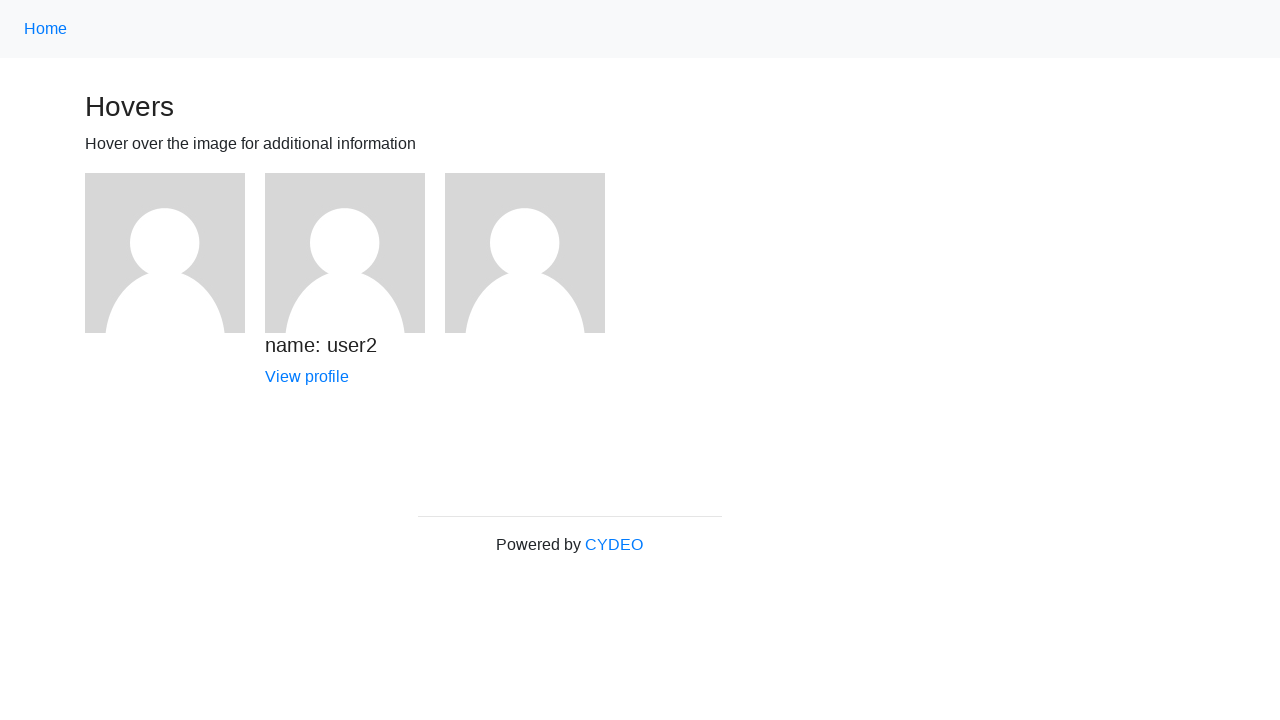

Verified user2 information is displayed on hover
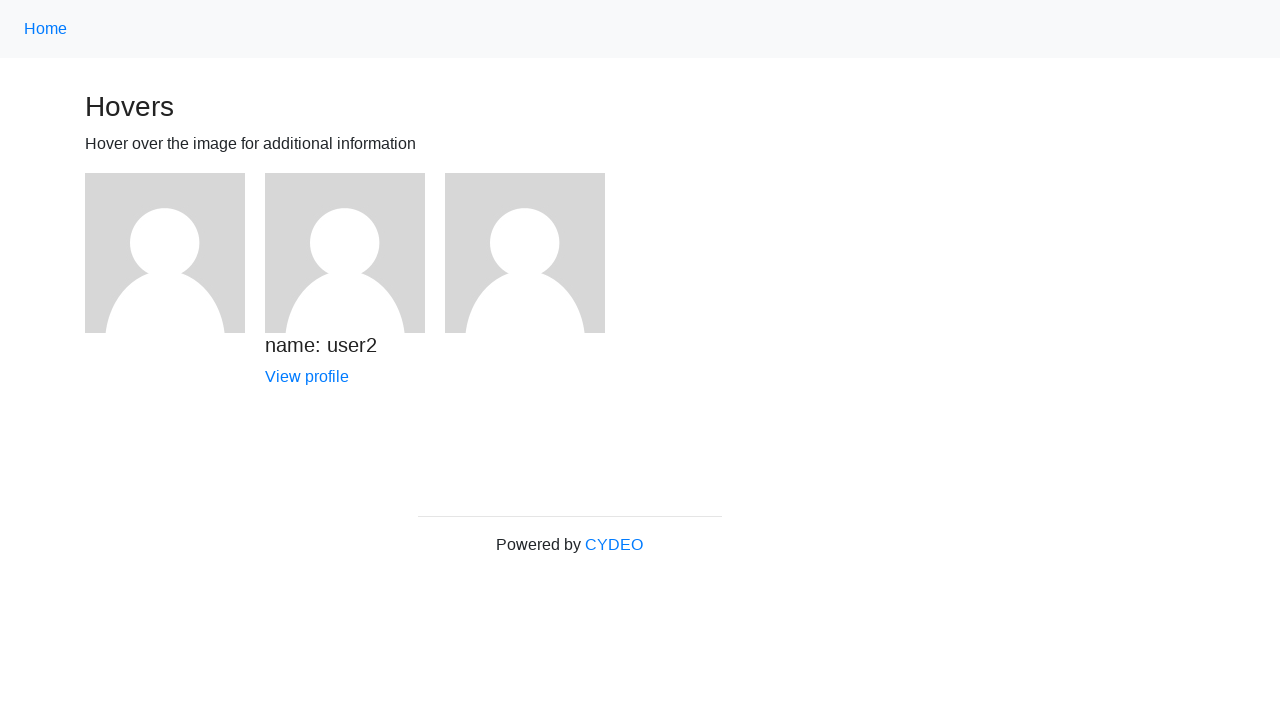

Hovered over third image at (525, 253) on (//img)[3]
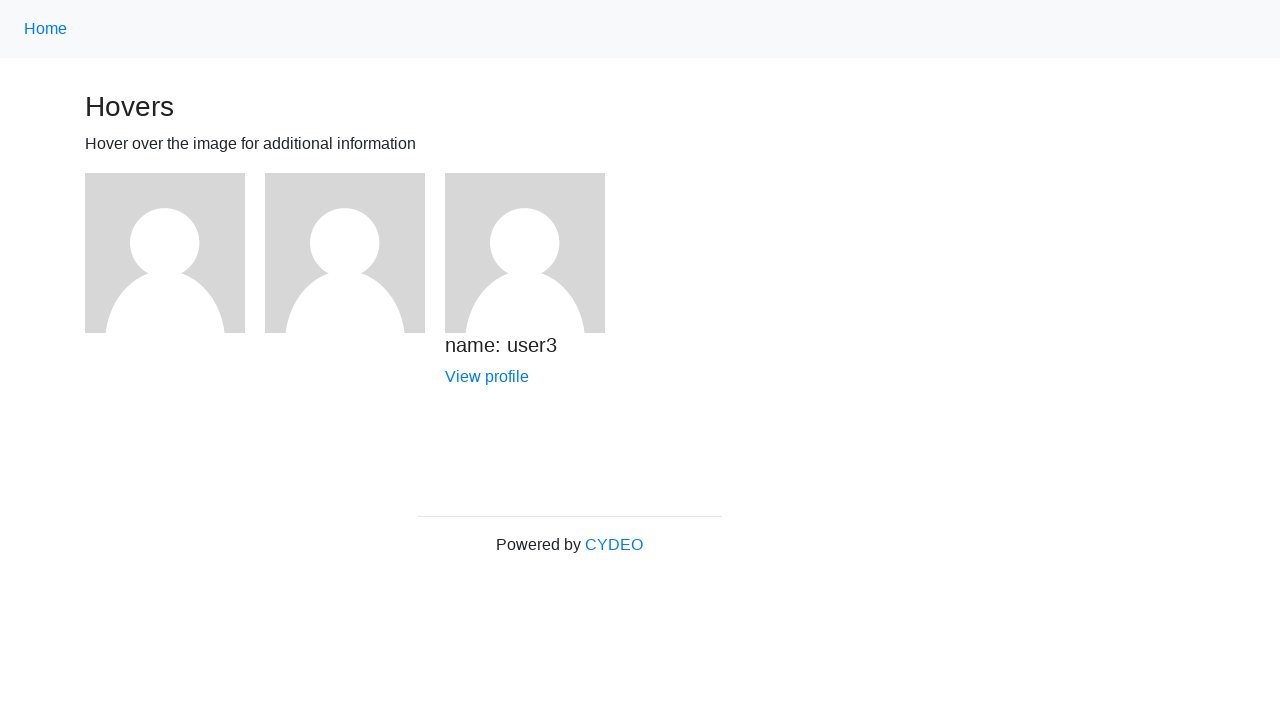

Verified user3 information is displayed on hover
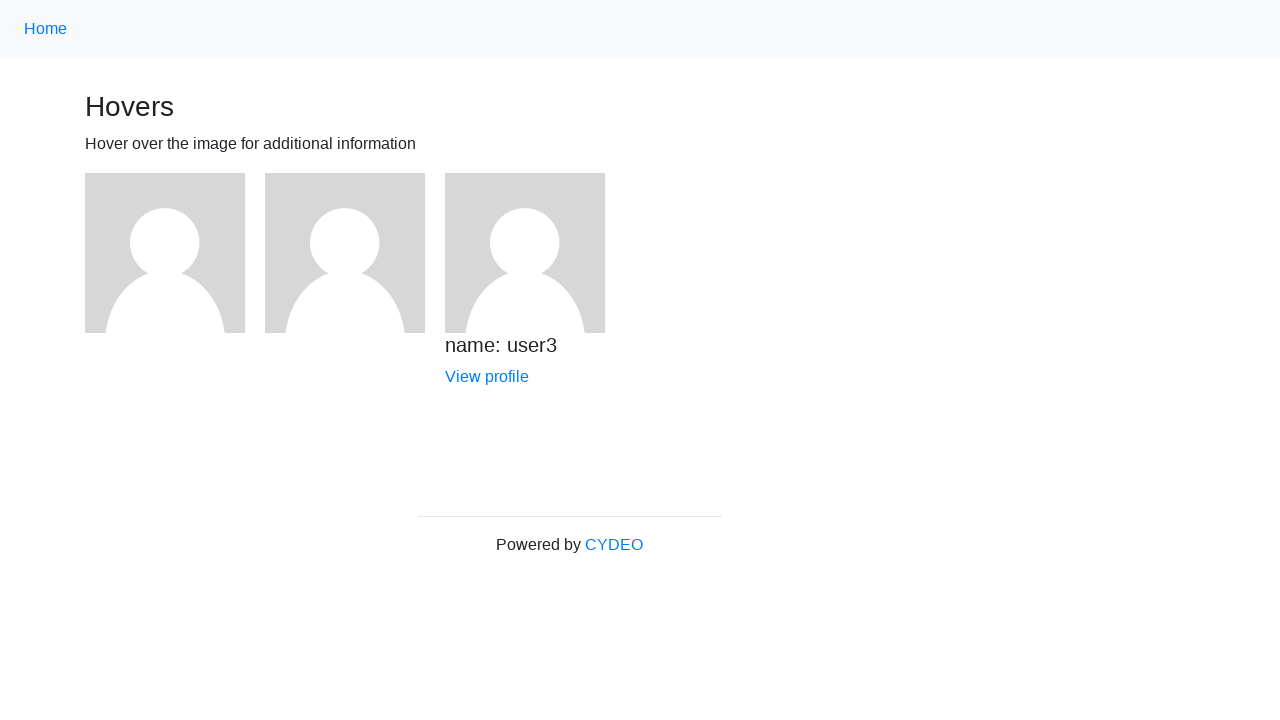

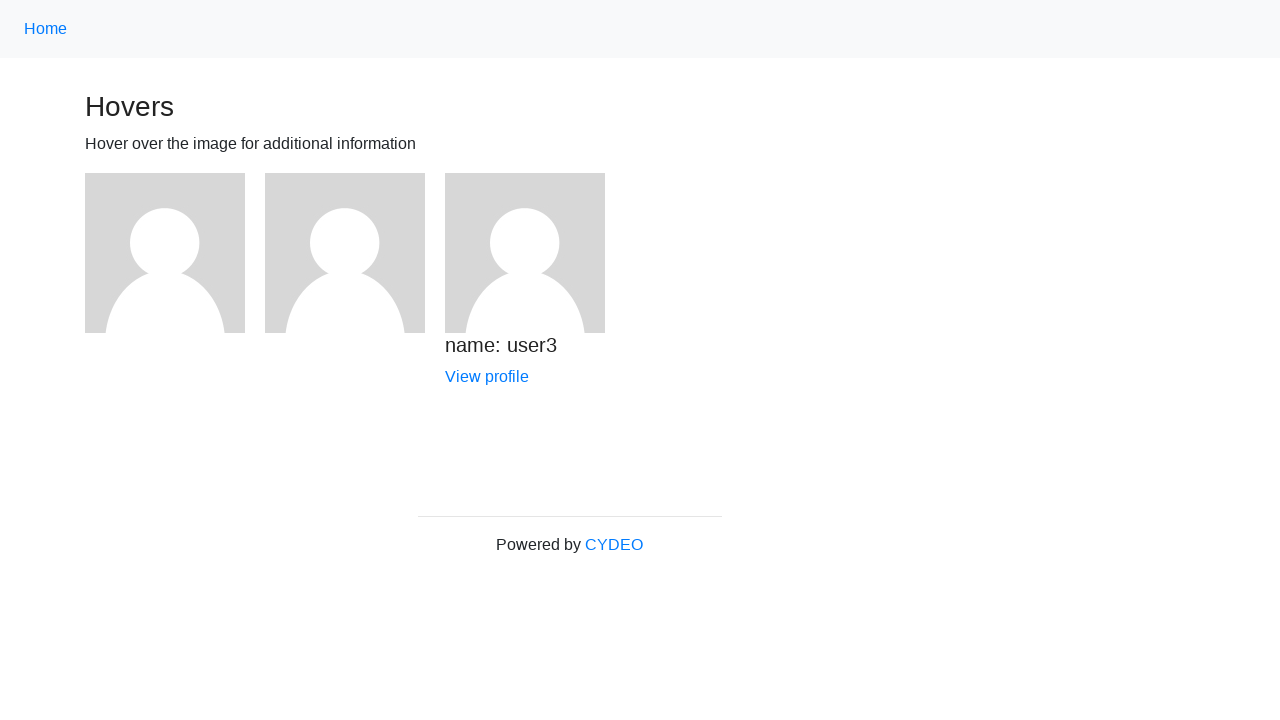